Tests A/B test opt-out by visiting the page, checking if in A/B test group, adding an opt-out cookie, refreshing the page, and verifying the opt-out was successful by checking the heading text.

Starting URL: http://the-internet.herokuapp.com/abtest

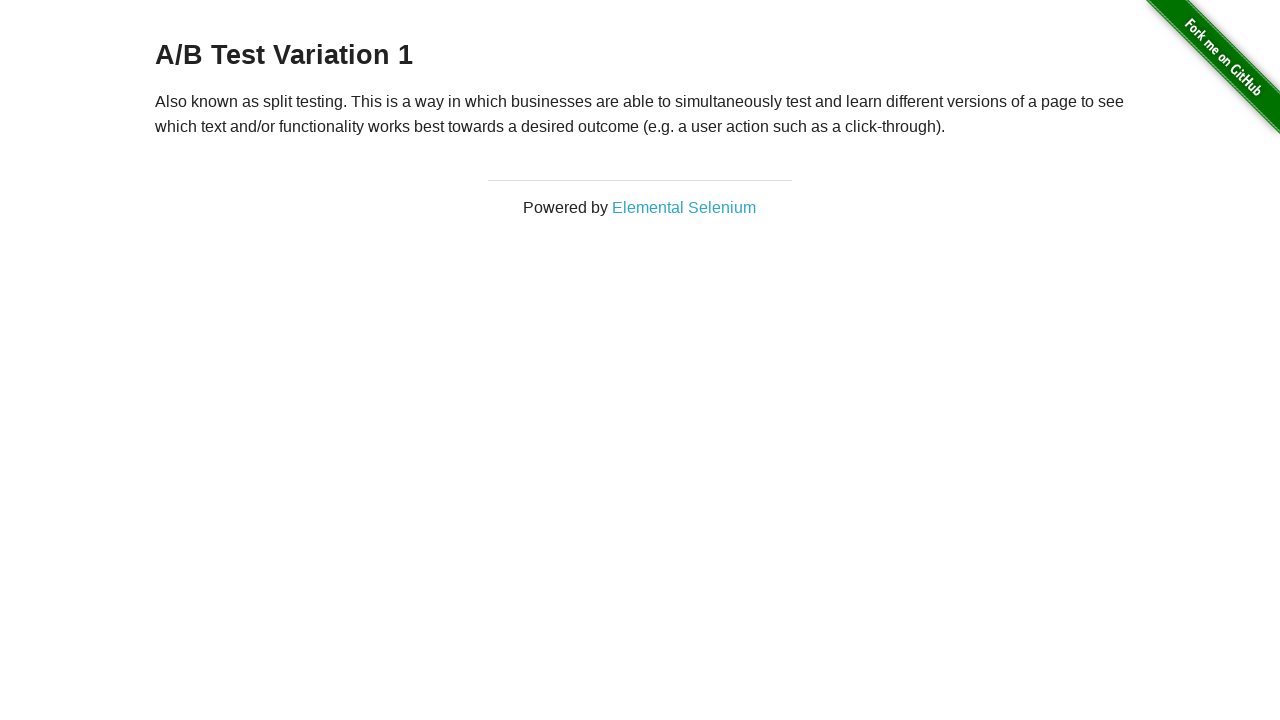

Located heading element
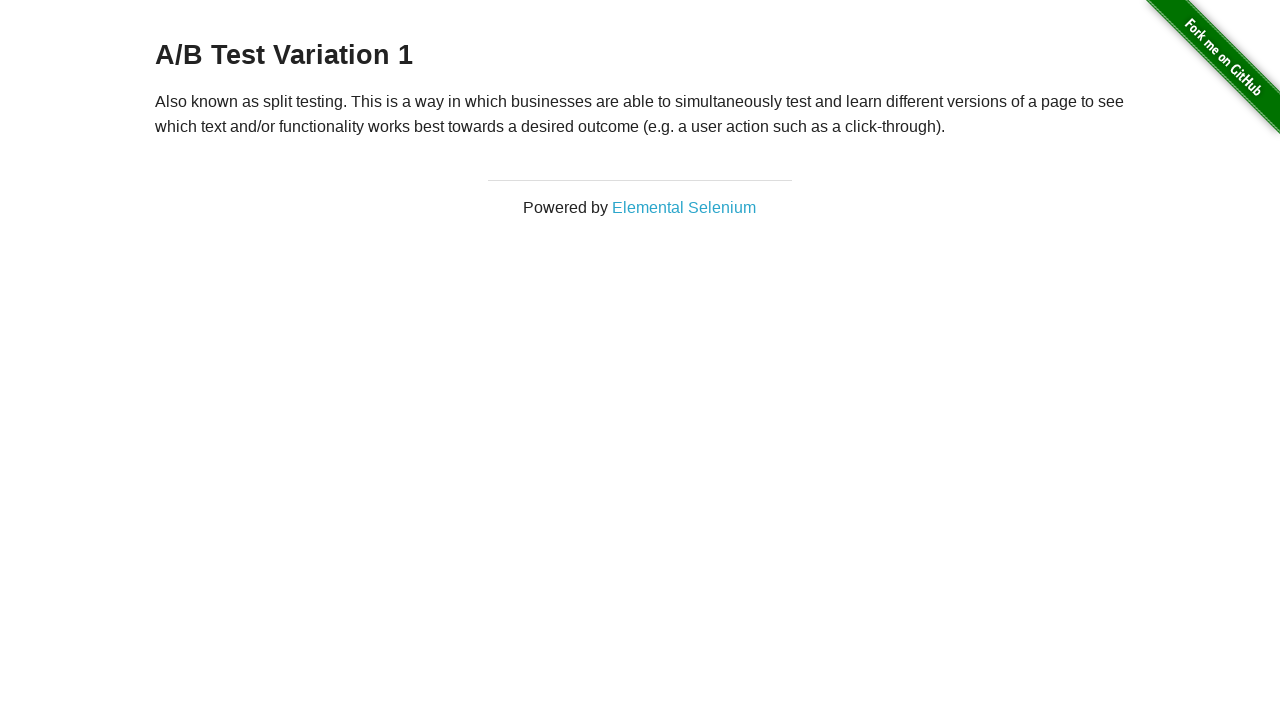

Retrieved heading text: 'A/B Test Variation 1'
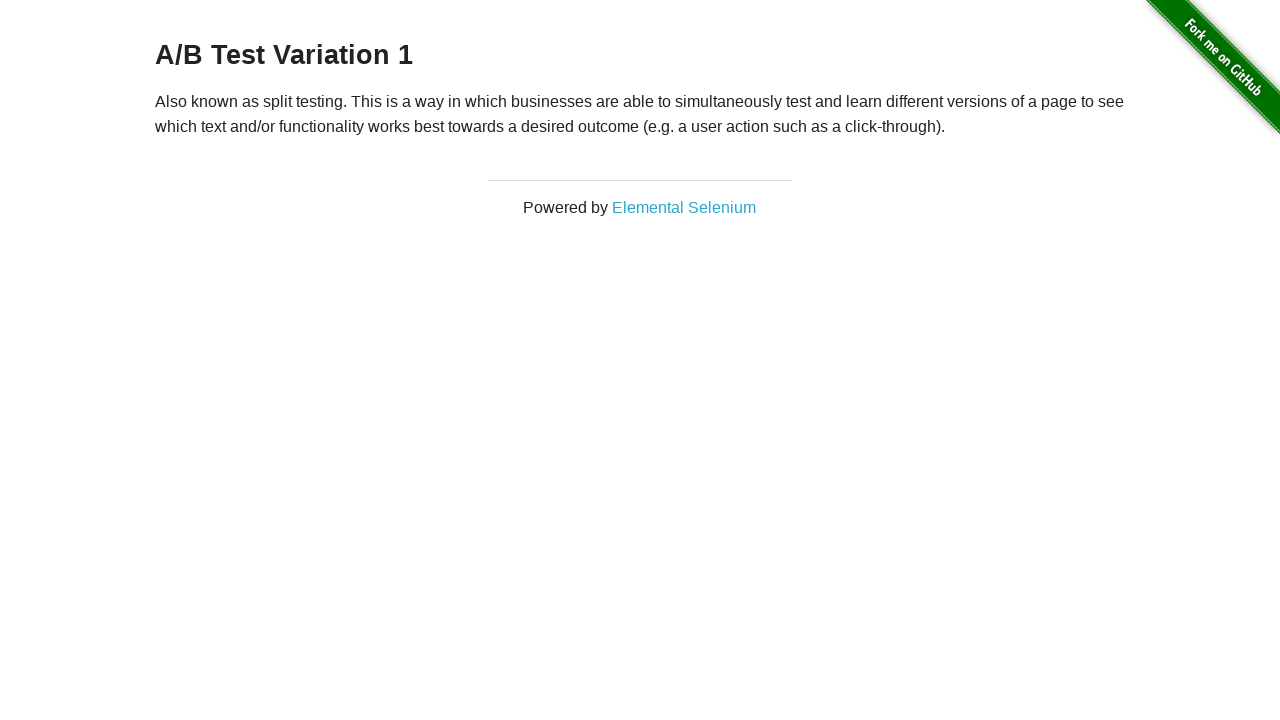

Added optimizelyOptOut cookie
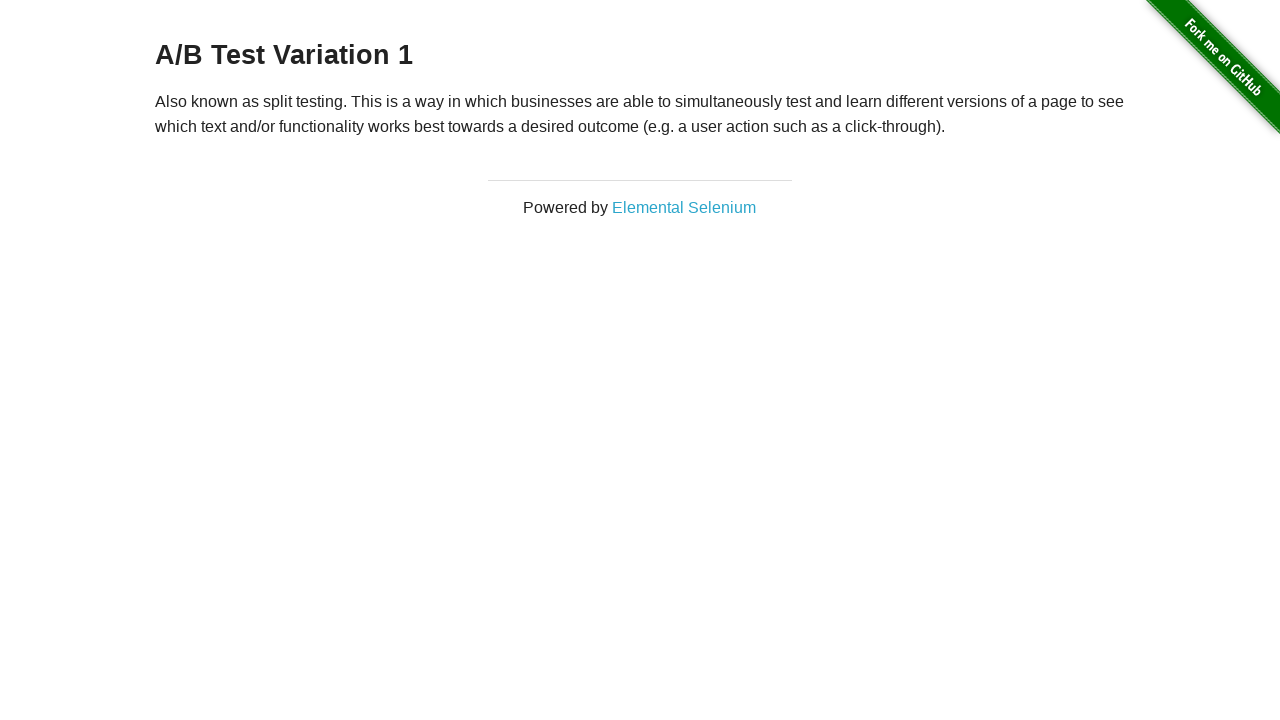

Reloaded page after adding opt-out cookie
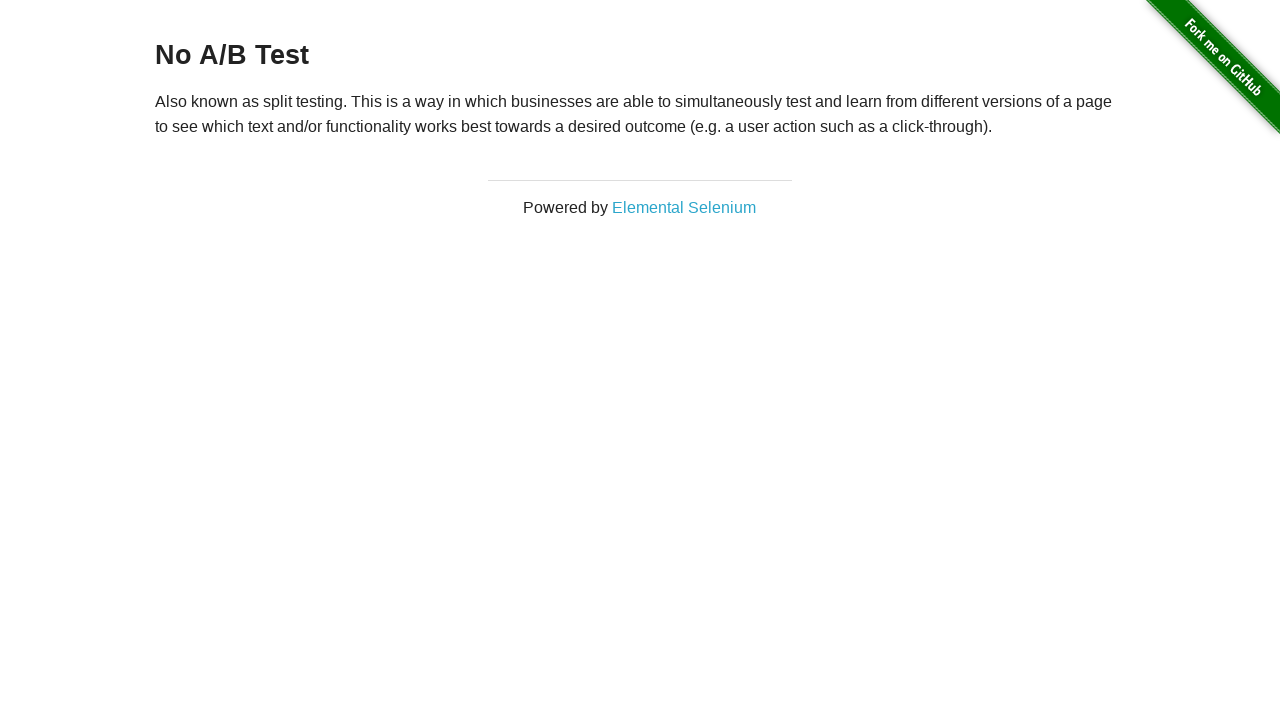

Verified heading element is present after opt-out
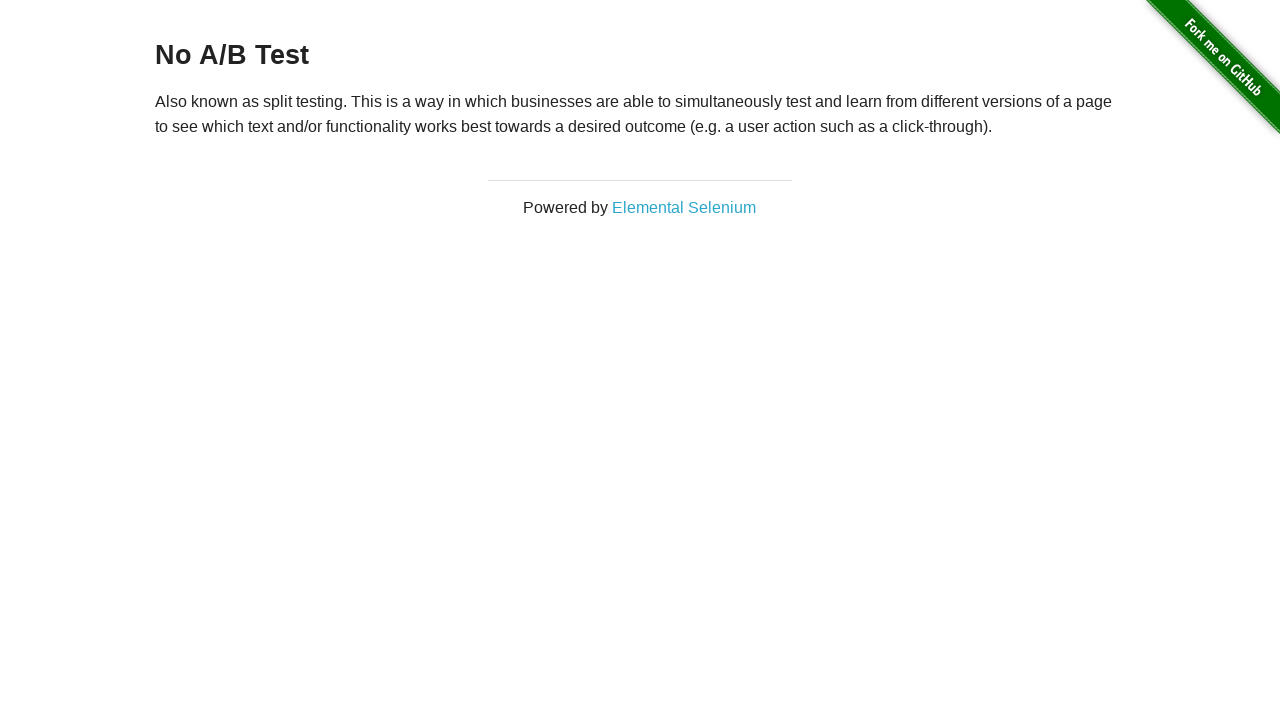

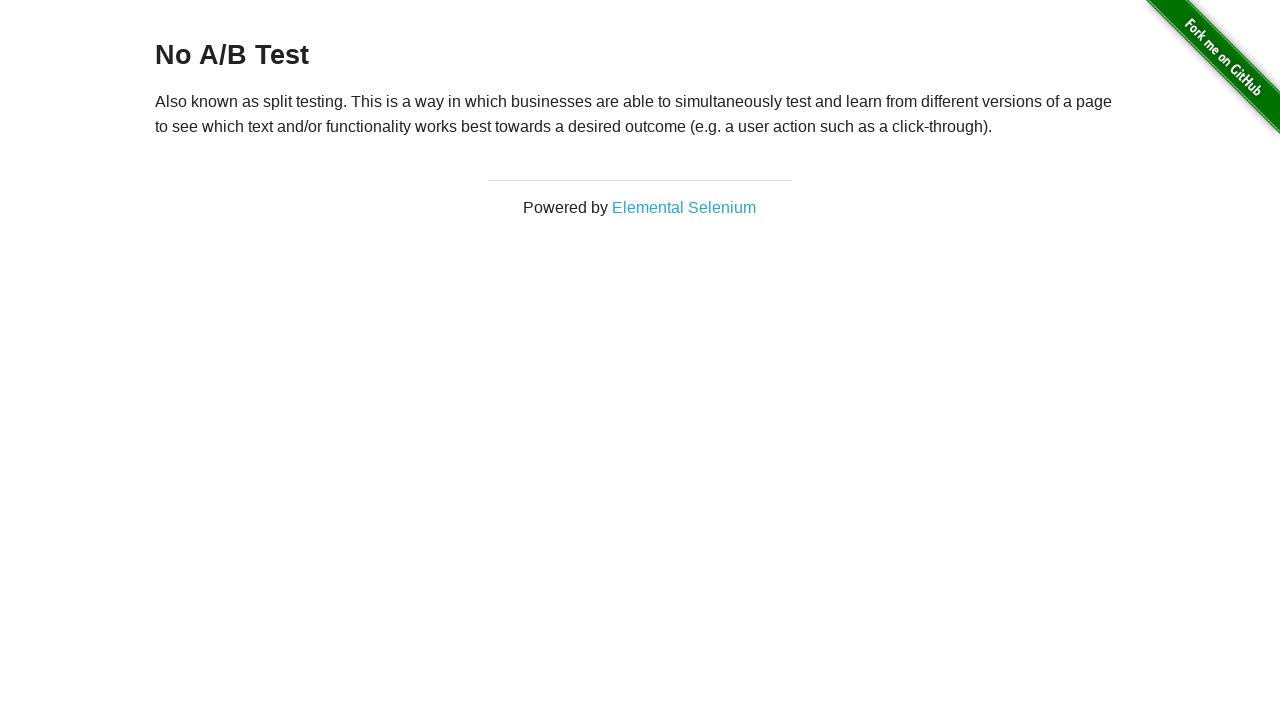